Creates a new paste on Pastebin by filling in the text content, setting expiration time, selecting syntax highlighting, and providing a paste name

Starting URL: https://pastebin.com

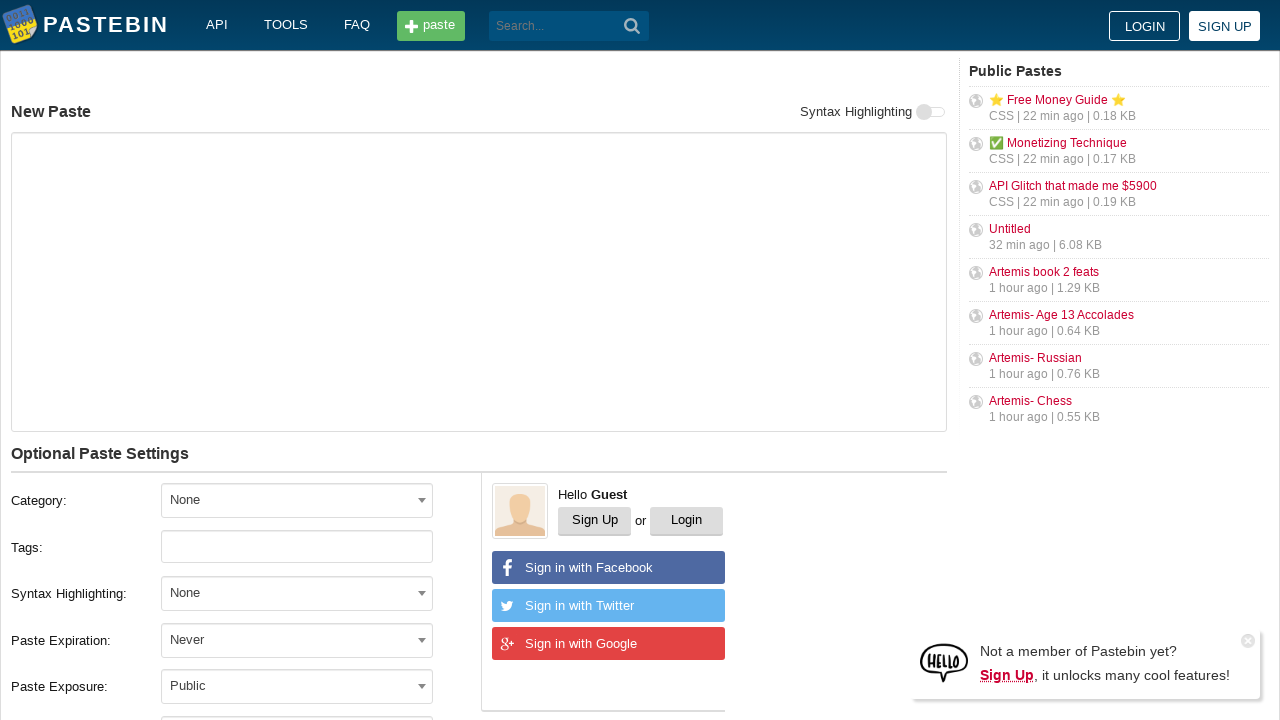

Filled paste text content with test message on #postform-text
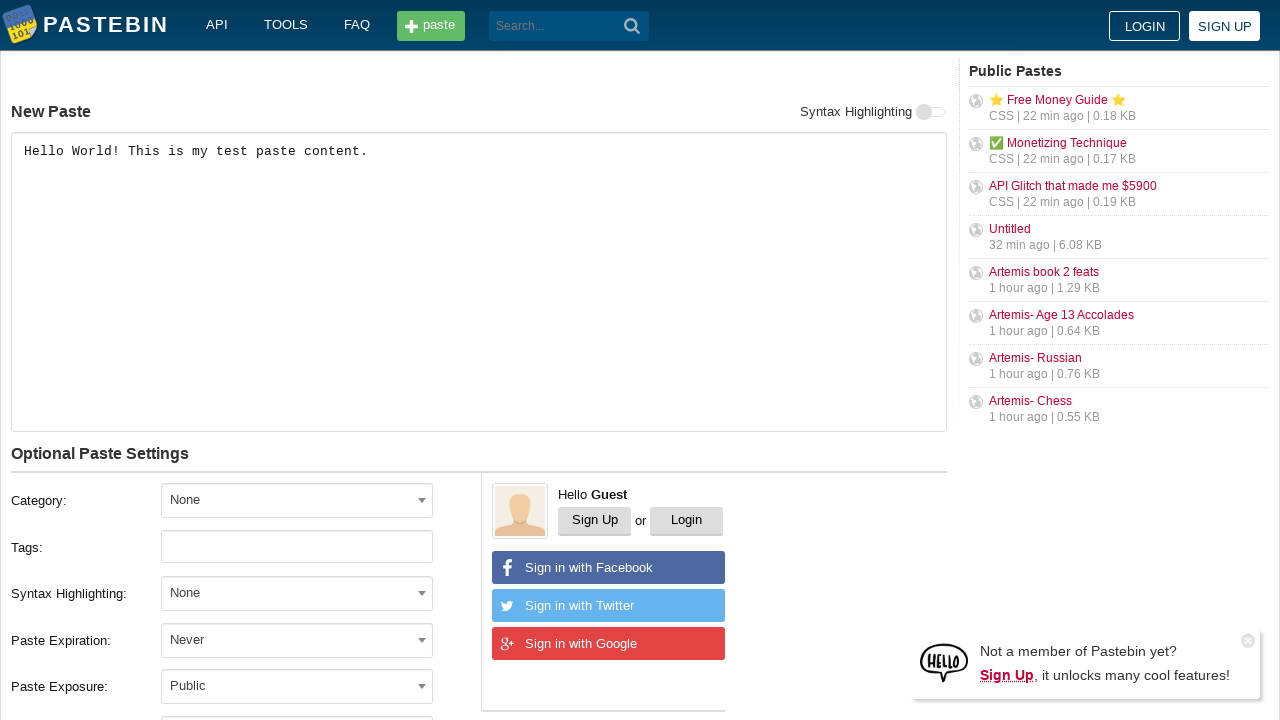

Scrolled to expiration dropdown area
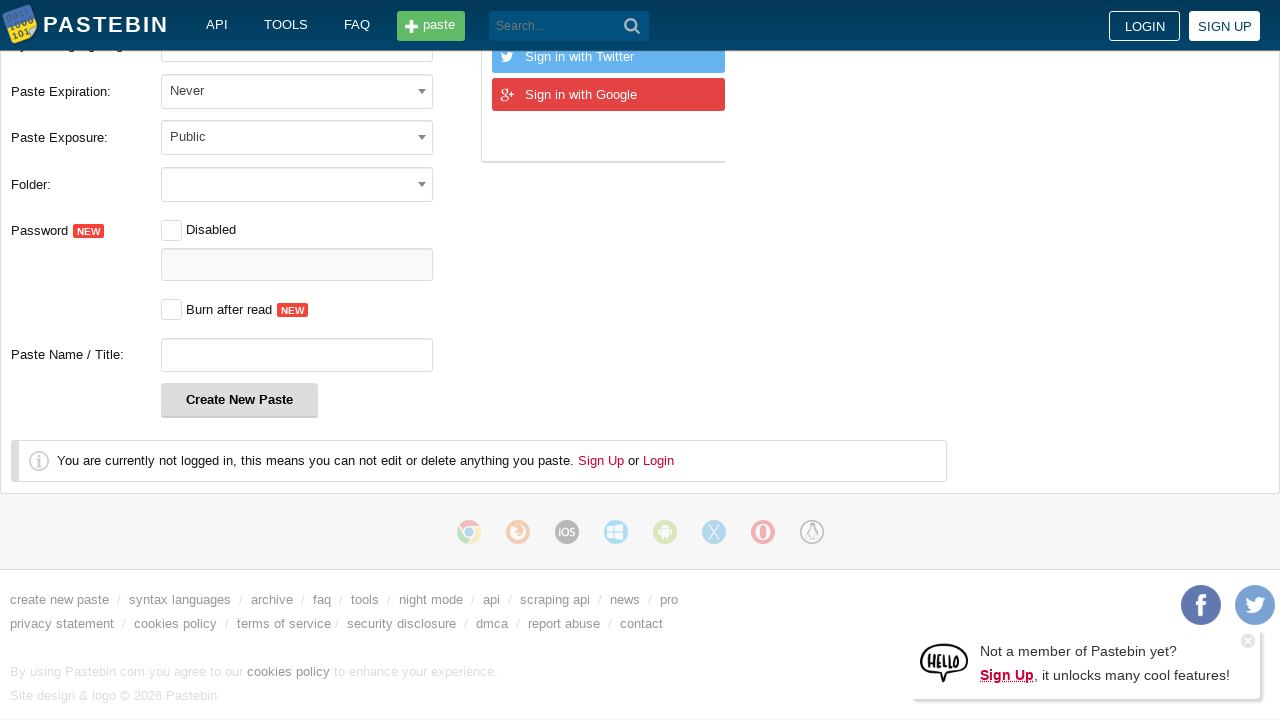

Clicked on expiration dropdown at (297, 90) on #select2-postform-expiration-container
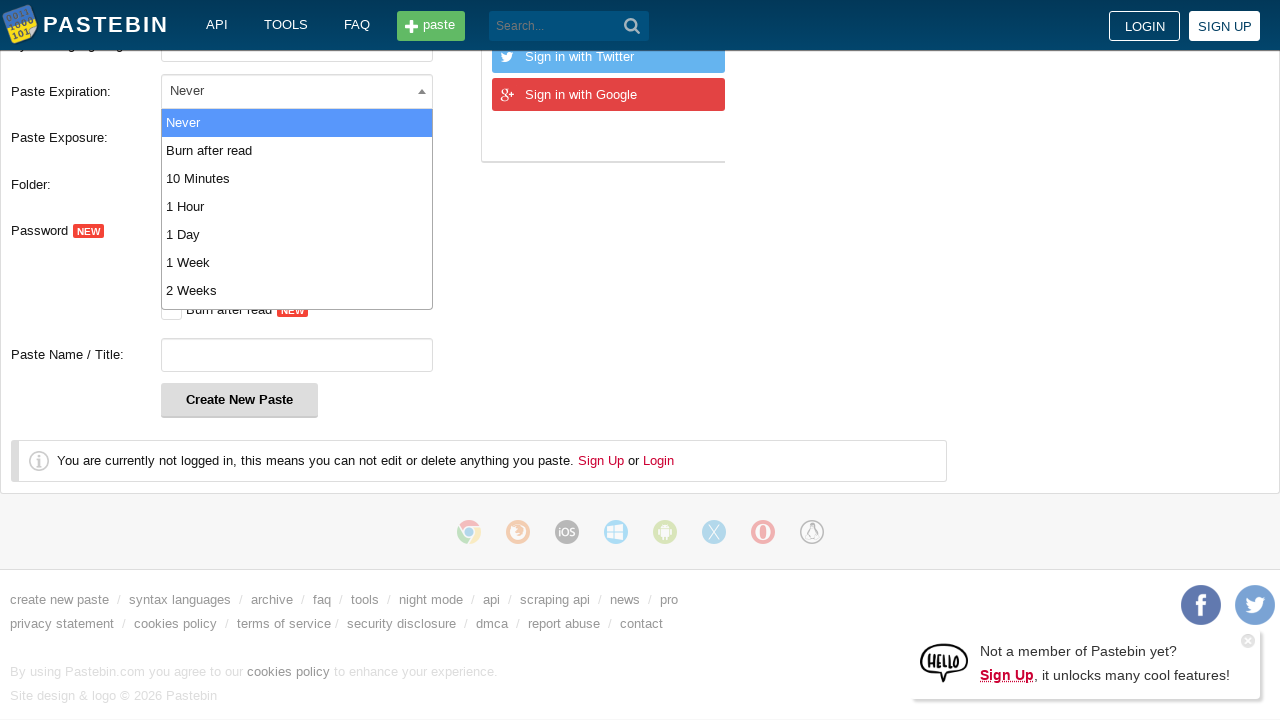

Scrolled again to ensure dropdown visibility
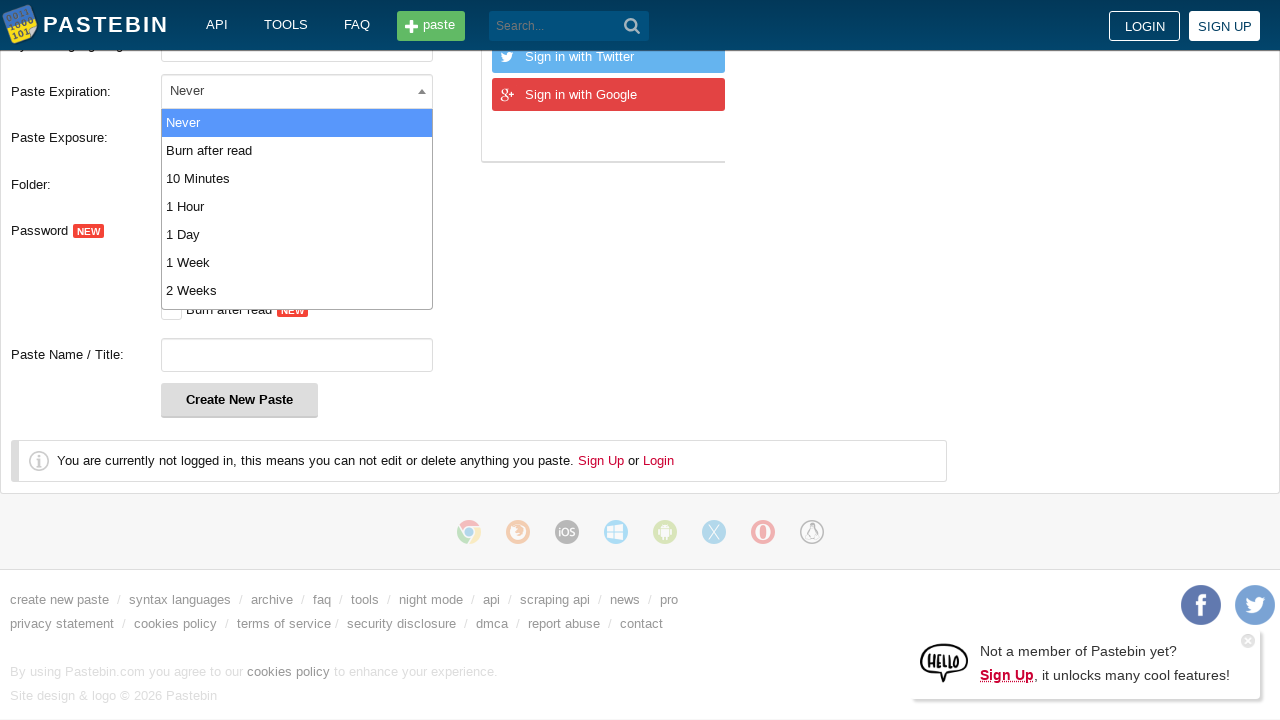

Selected '10 Minutes' expiration time at (297, 178) on xpath=//li[contains(text(),'10 Minutes')]
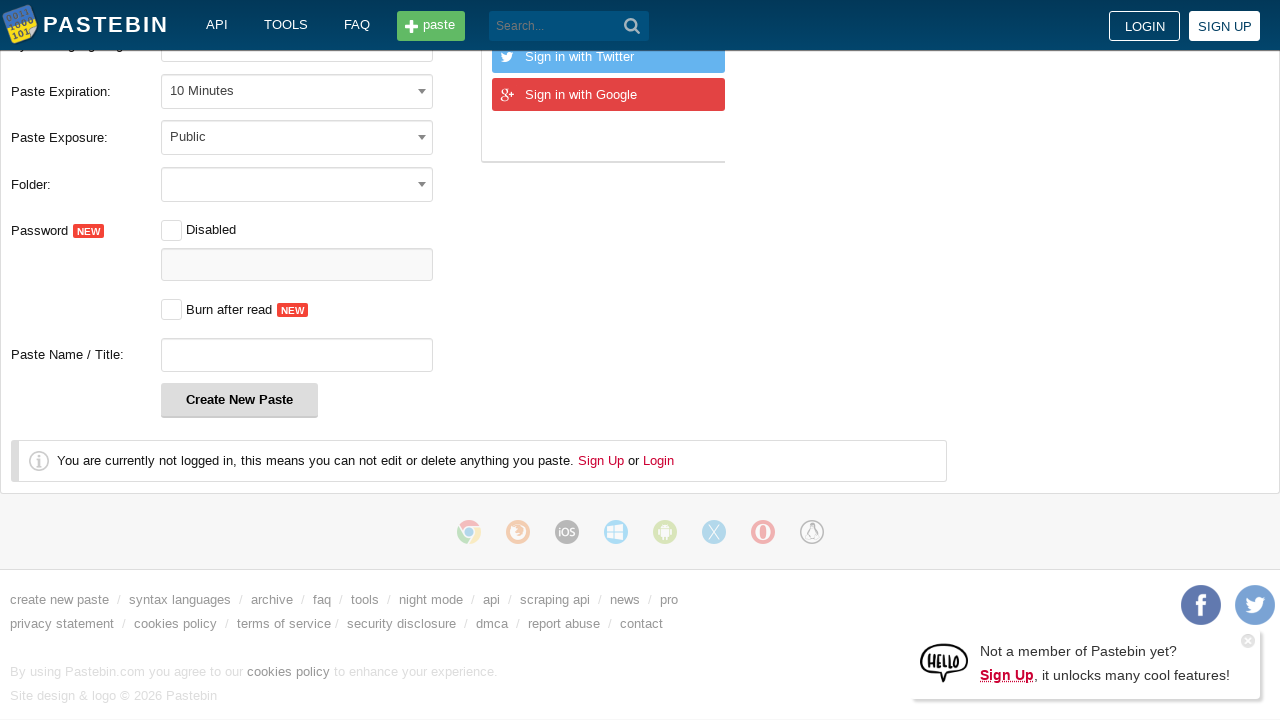

Scrolled to syntax highlighting dropdown area
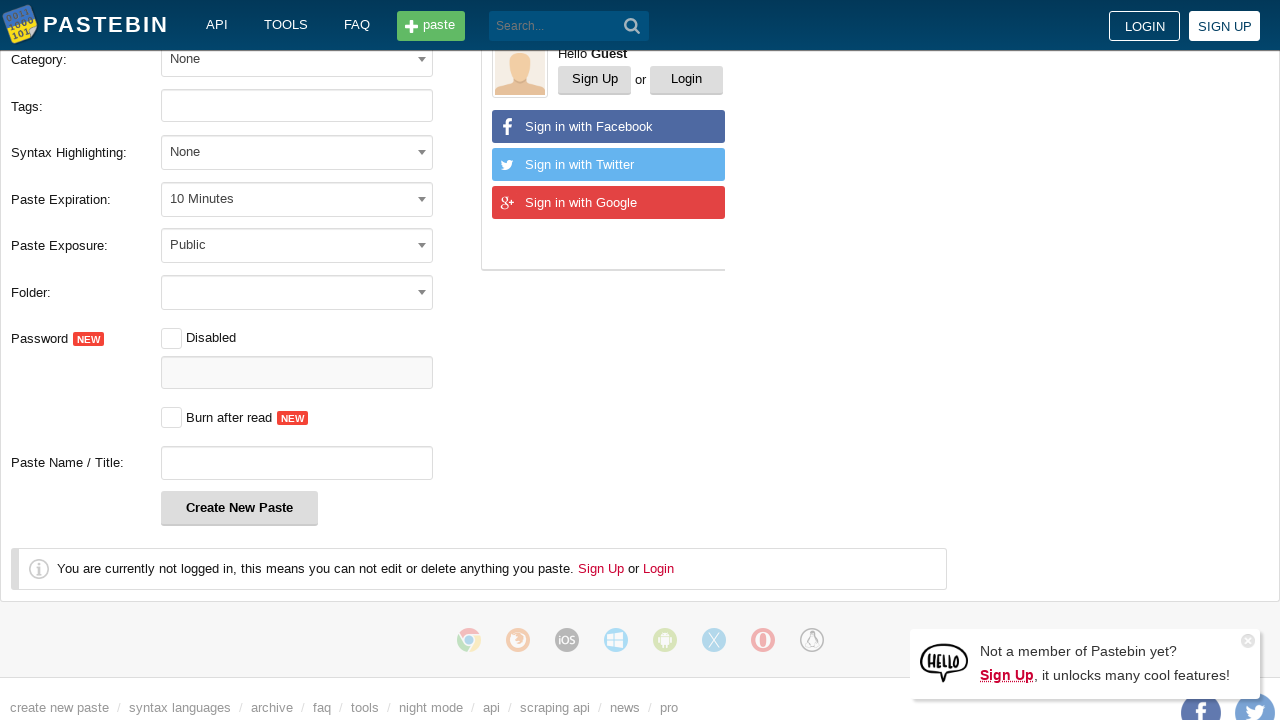

Clicked on syntax highlighting dropdown at (297, 152) on #select2-postform-format-container
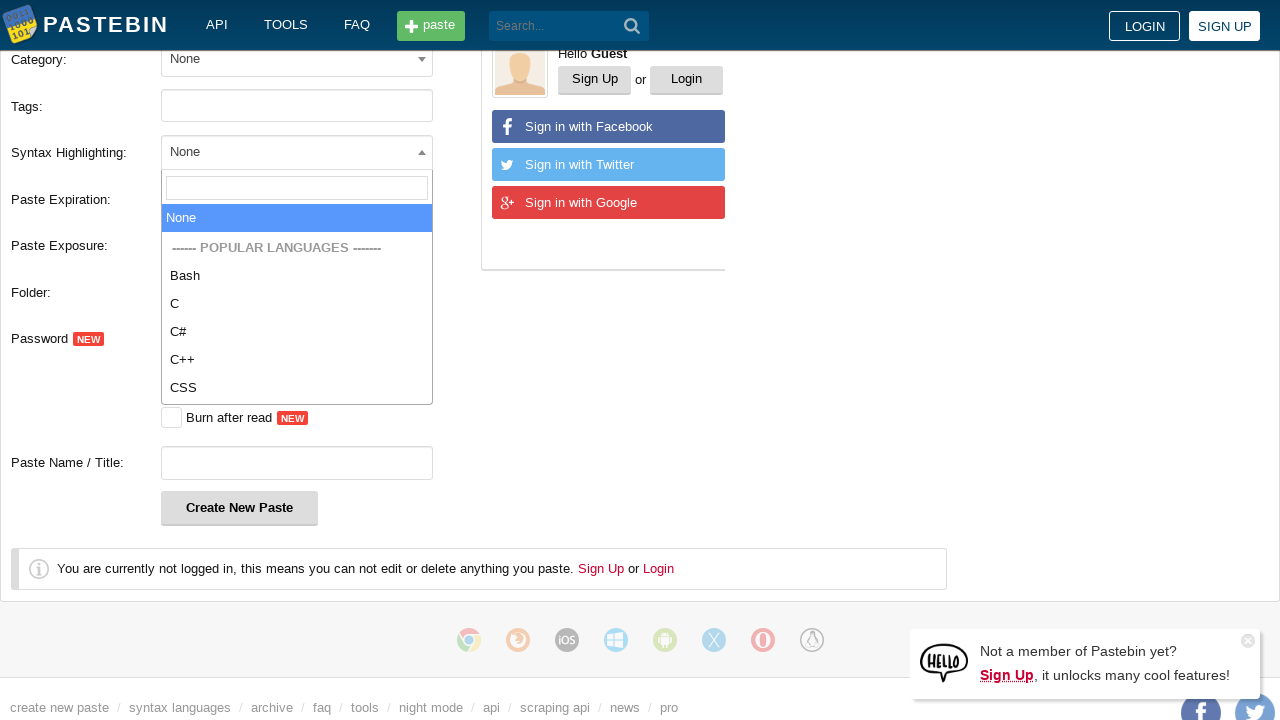

Entered 'Python' in syntax search field on input.select2-search__field
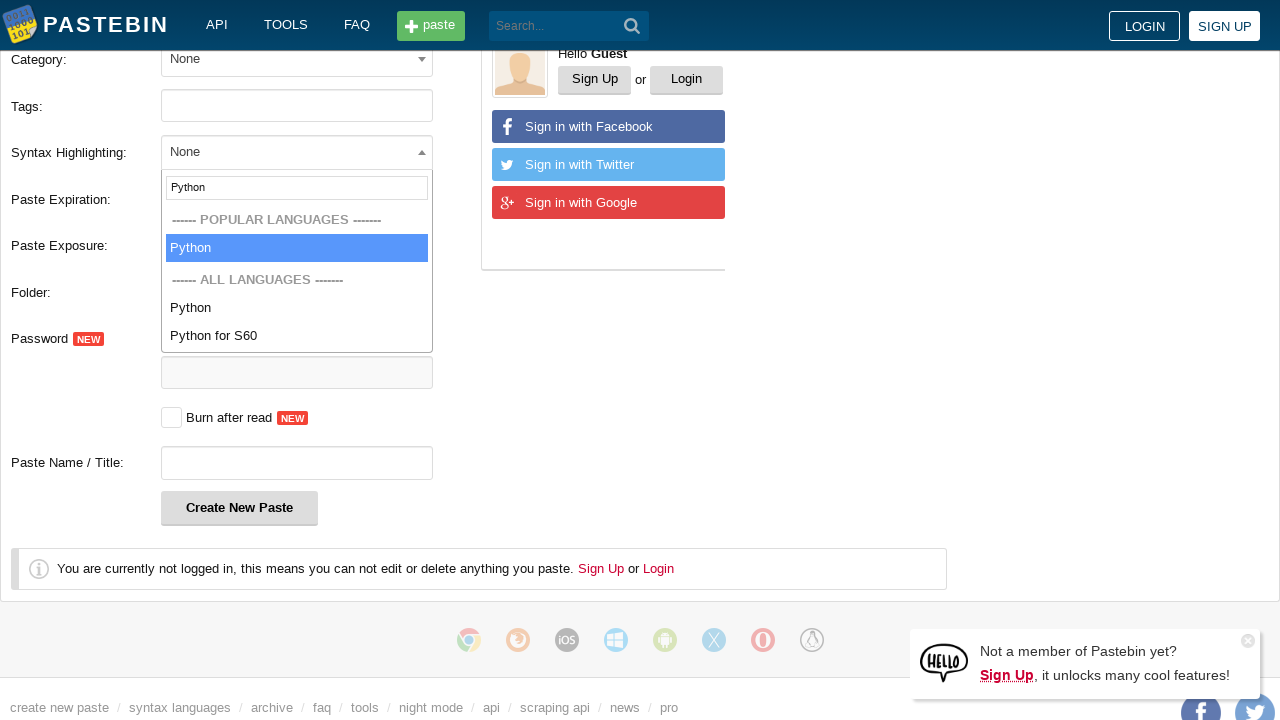

Selected Python syntax highlighting on input.select2-search__field
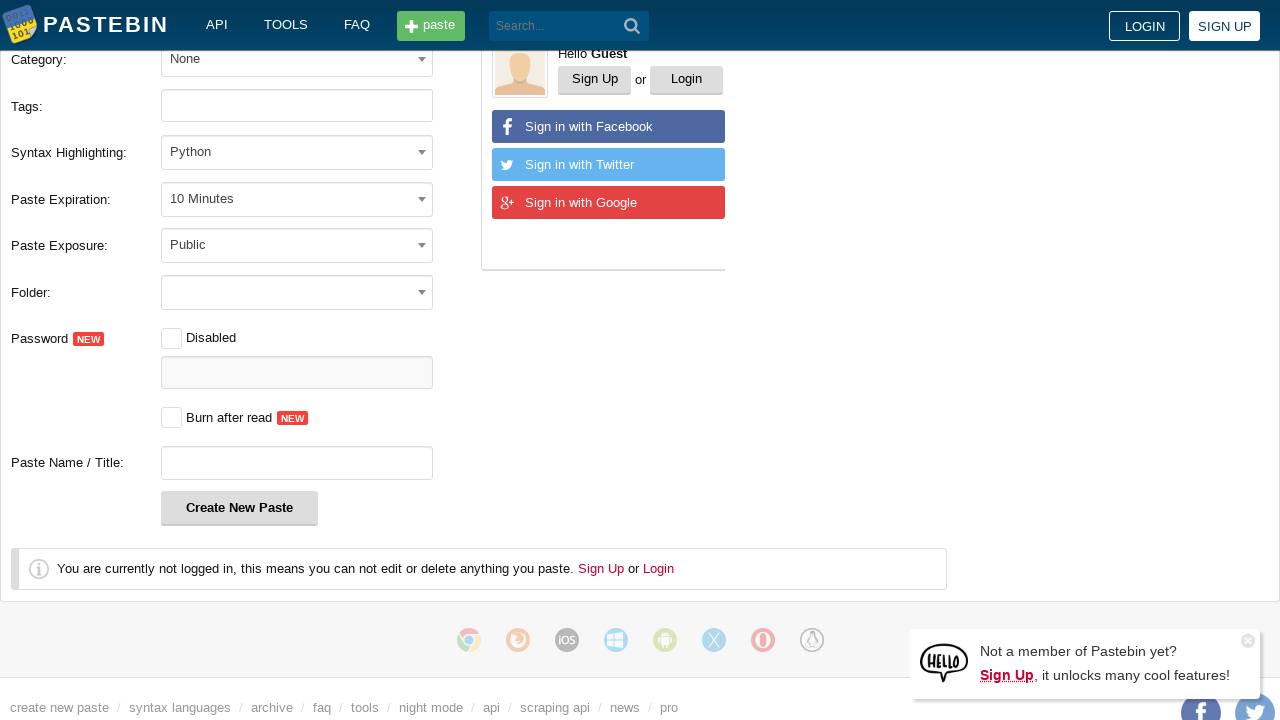

Filled paste name field with 'My Test Paste' on #postform-name
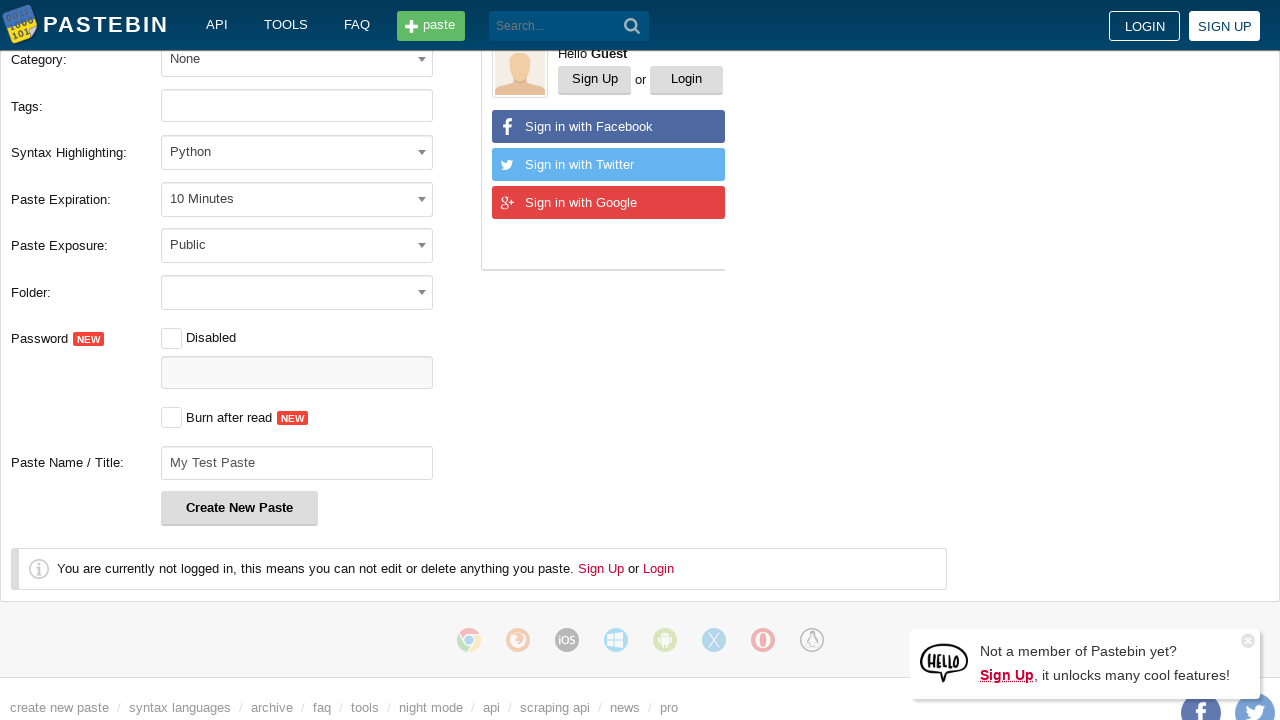

Clicked 'Create New Paste' button to submit the form at (240, 508) on button:has-text('Create New Paste')
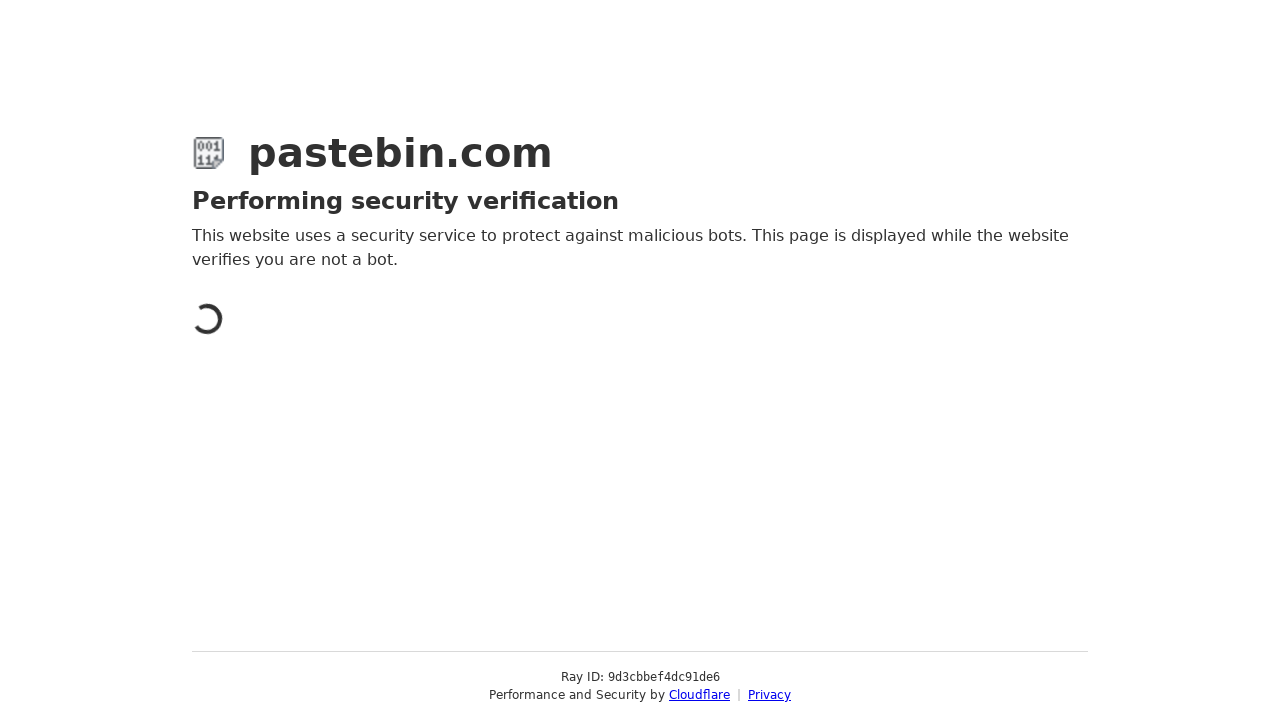

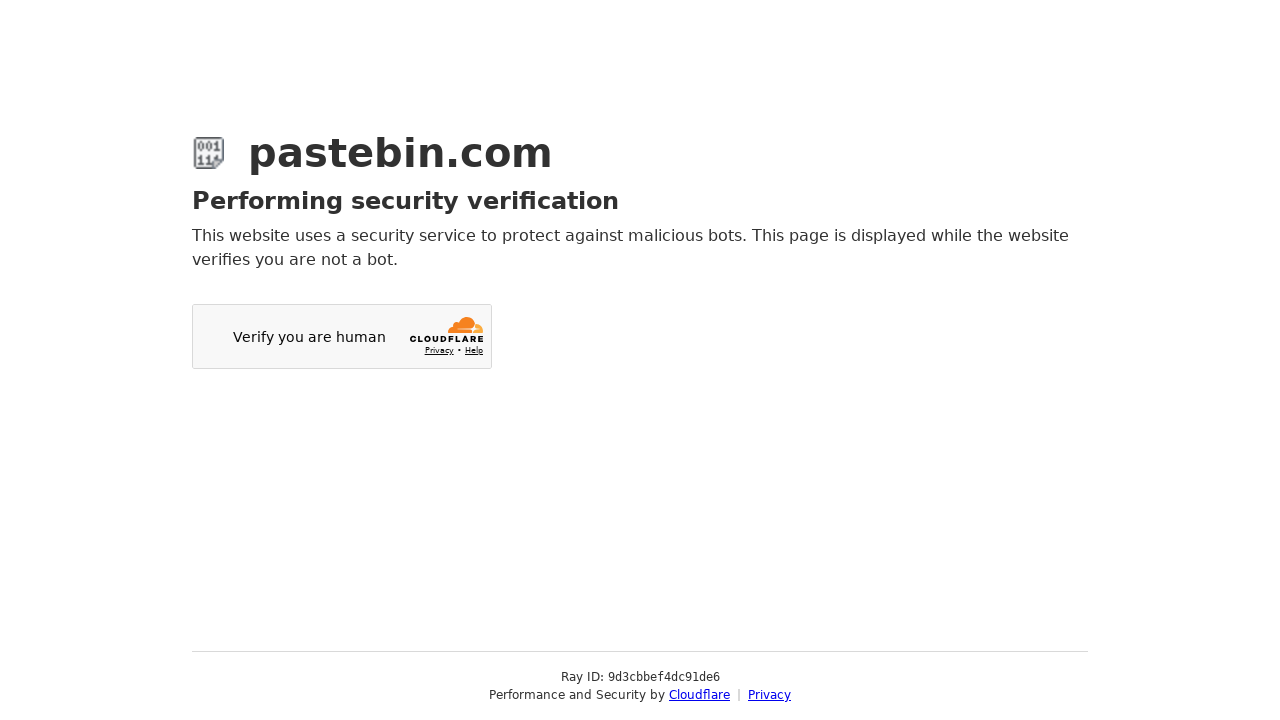